Tests that the clear completed button displays correct text

Starting URL: https://demo.playwright.dev/todomvc

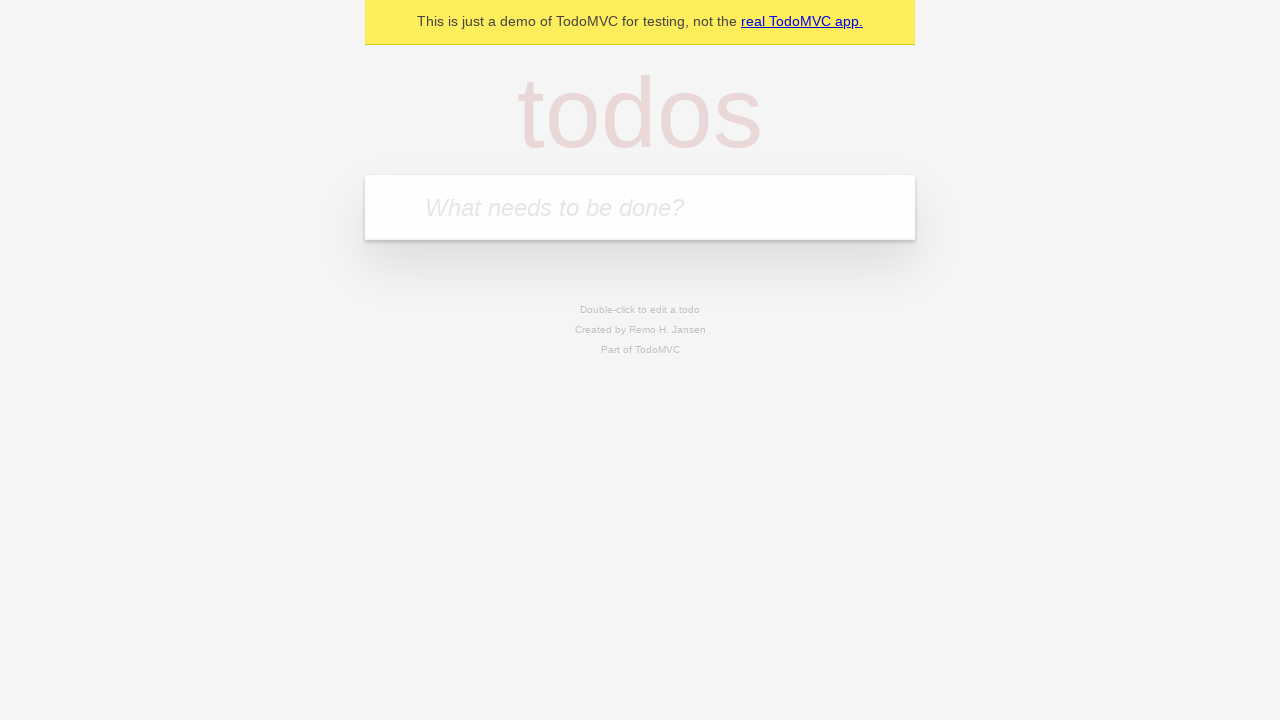

Filled new todo input with 'buy some cheese' on .new-todo
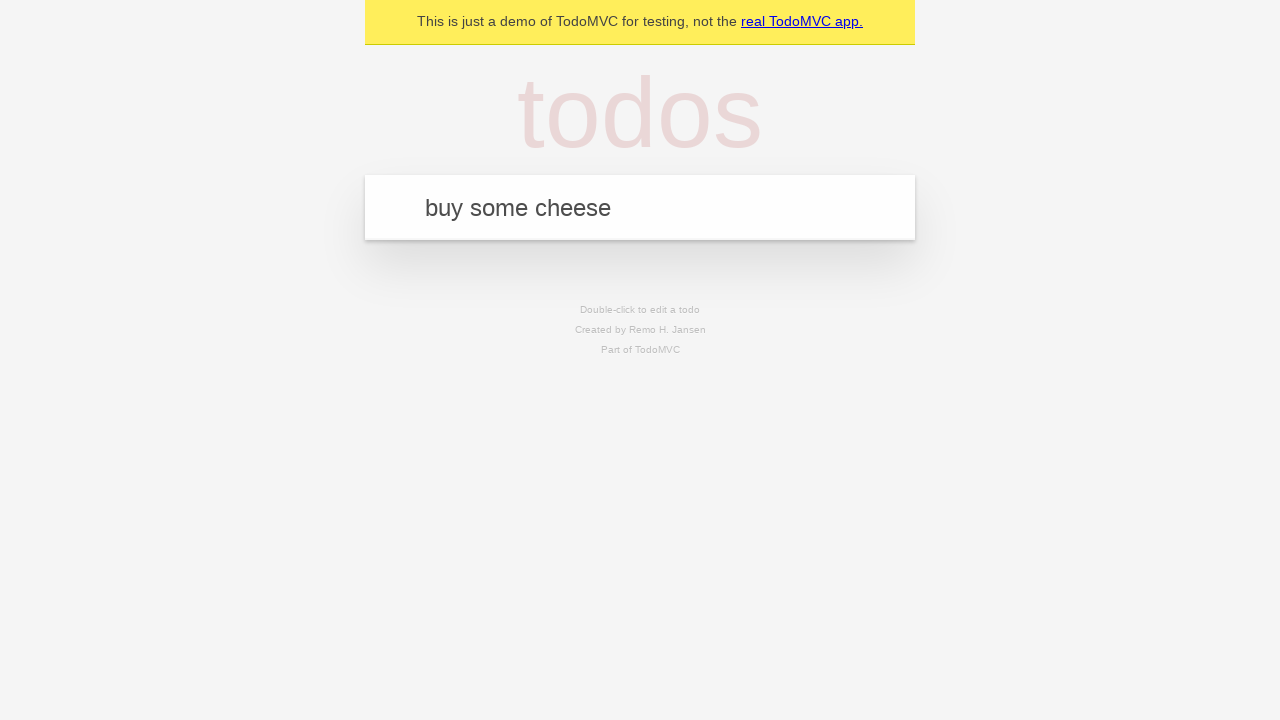

Pressed Enter to create first todo on .new-todo
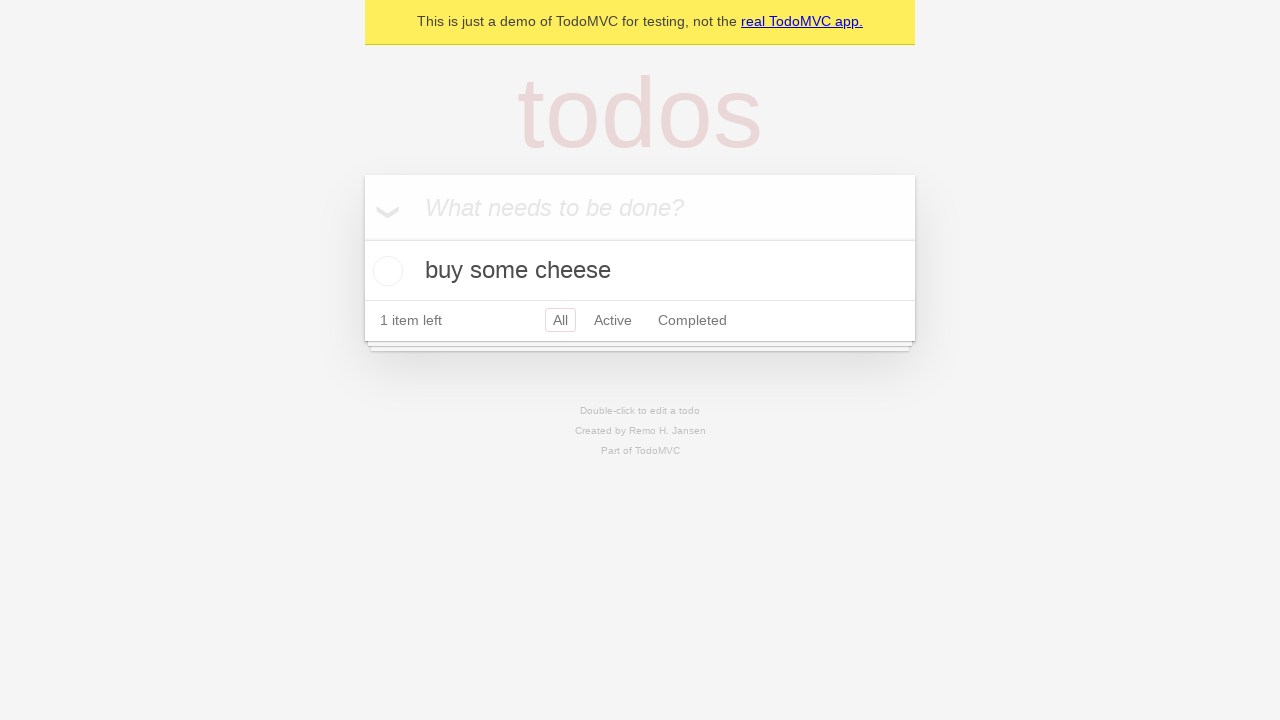

Filled new todo input with 'feed the cat' on .new-todo
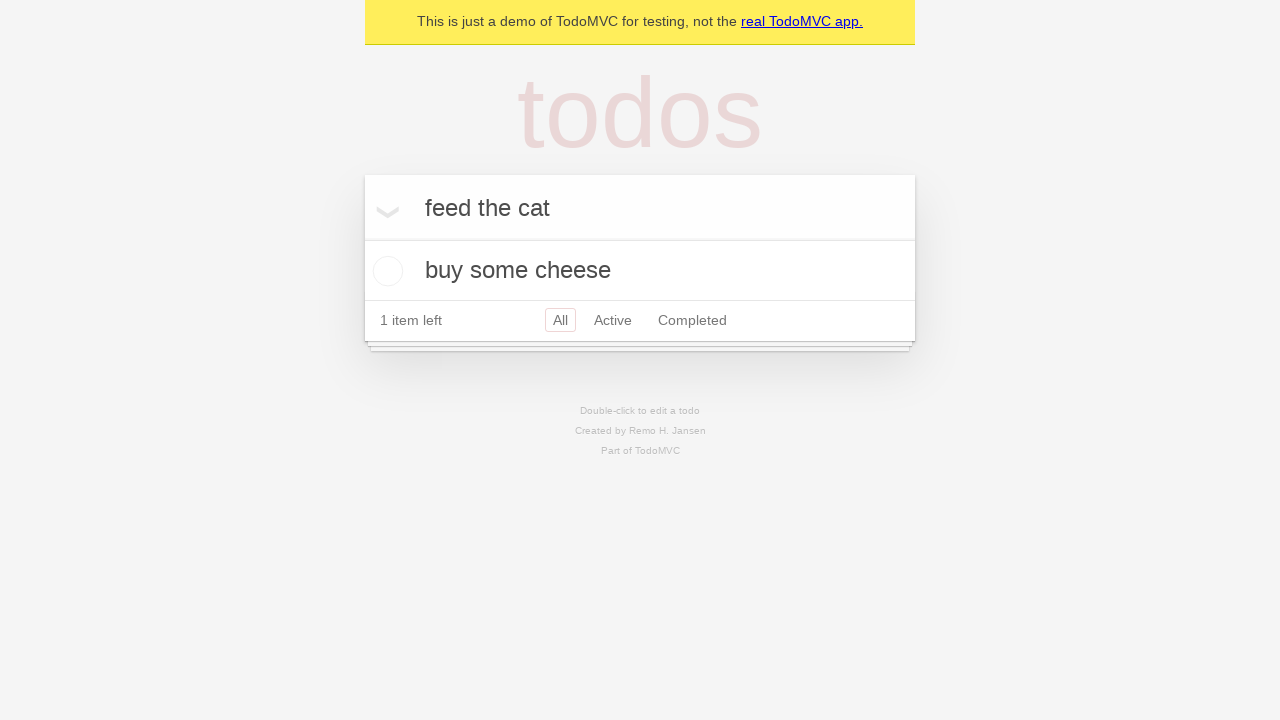

Pressed Enter to create second todo on .new-todo
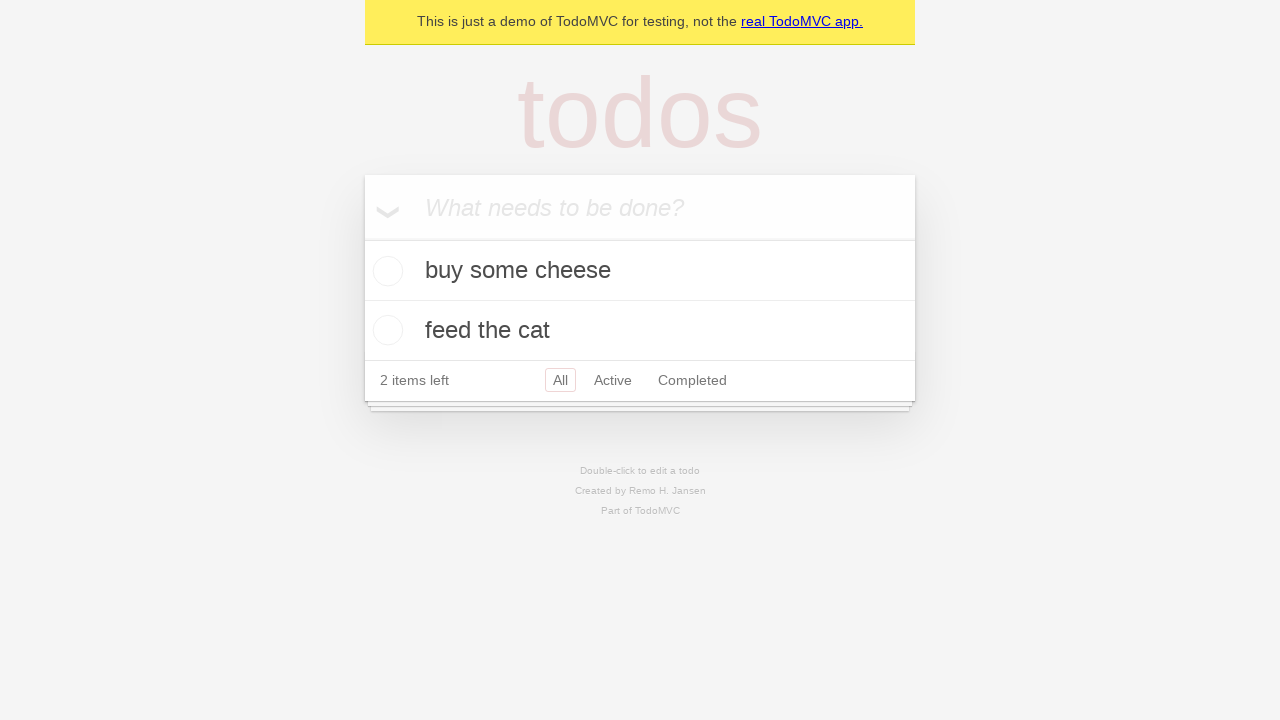

Filled new todo input with 'book a doctors appointment' on .new-todo
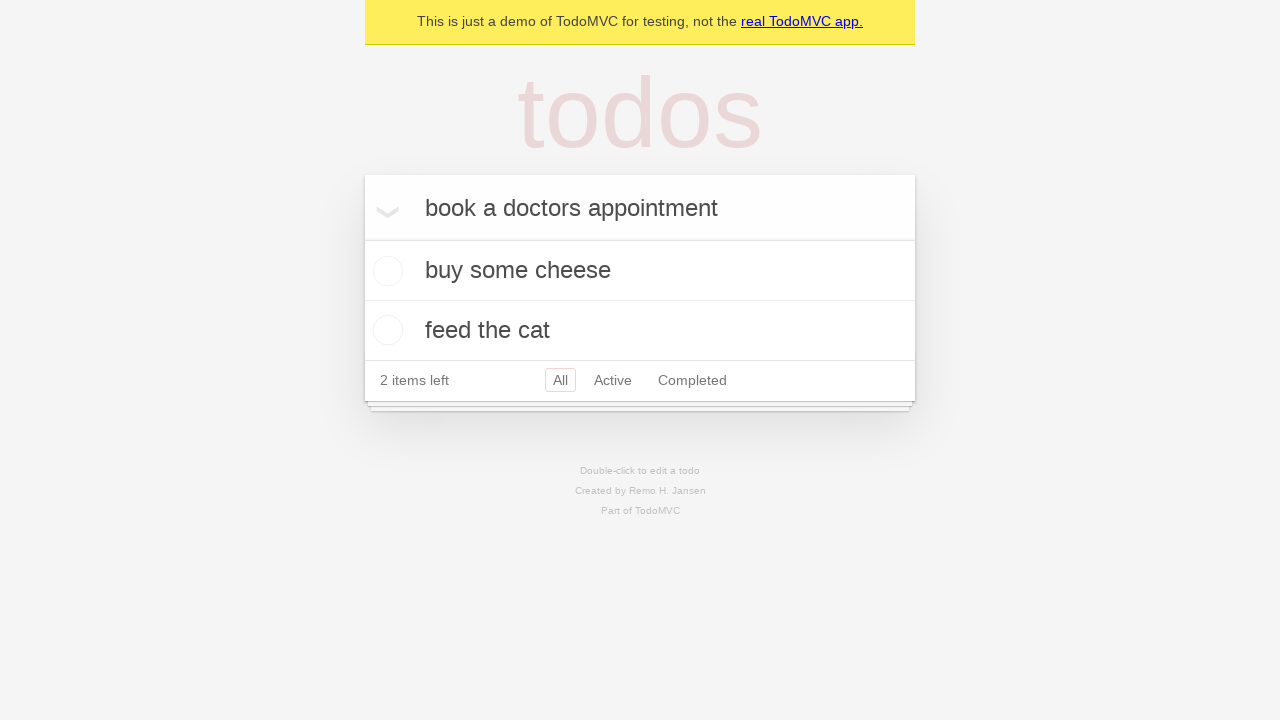

Pressed Enter to create third todo on .new-todo
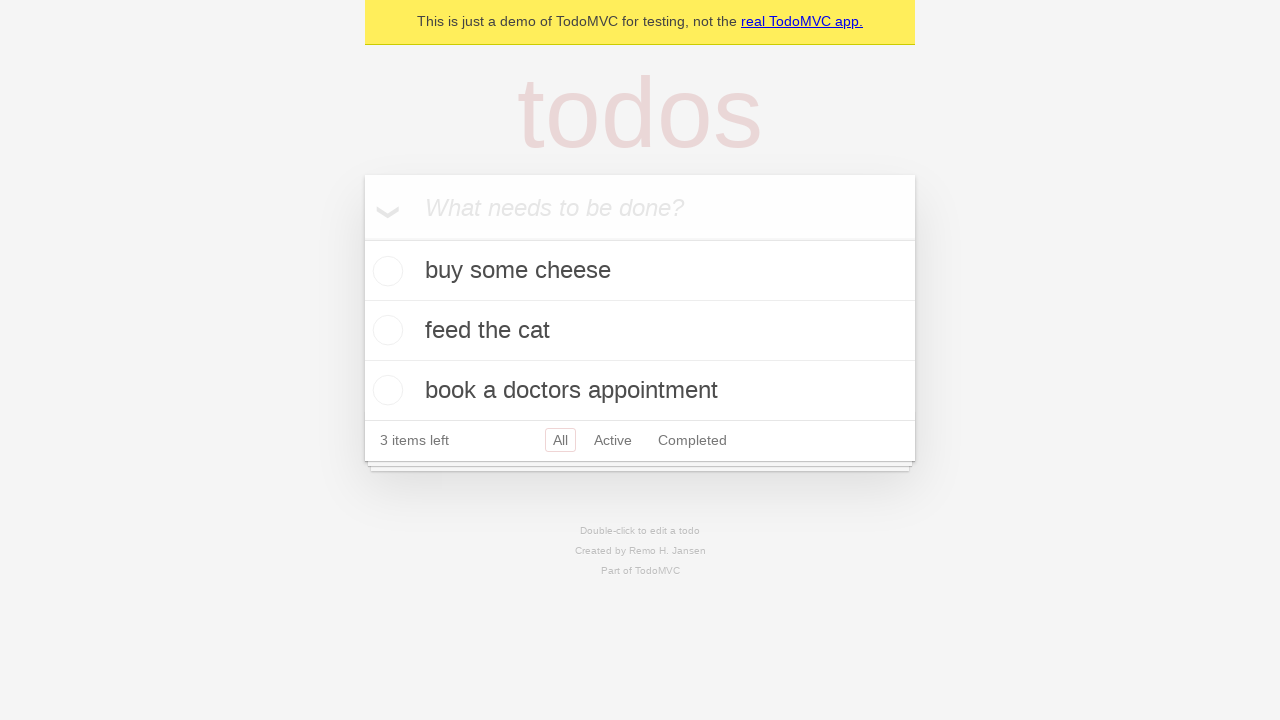

All three todos appeared in the list
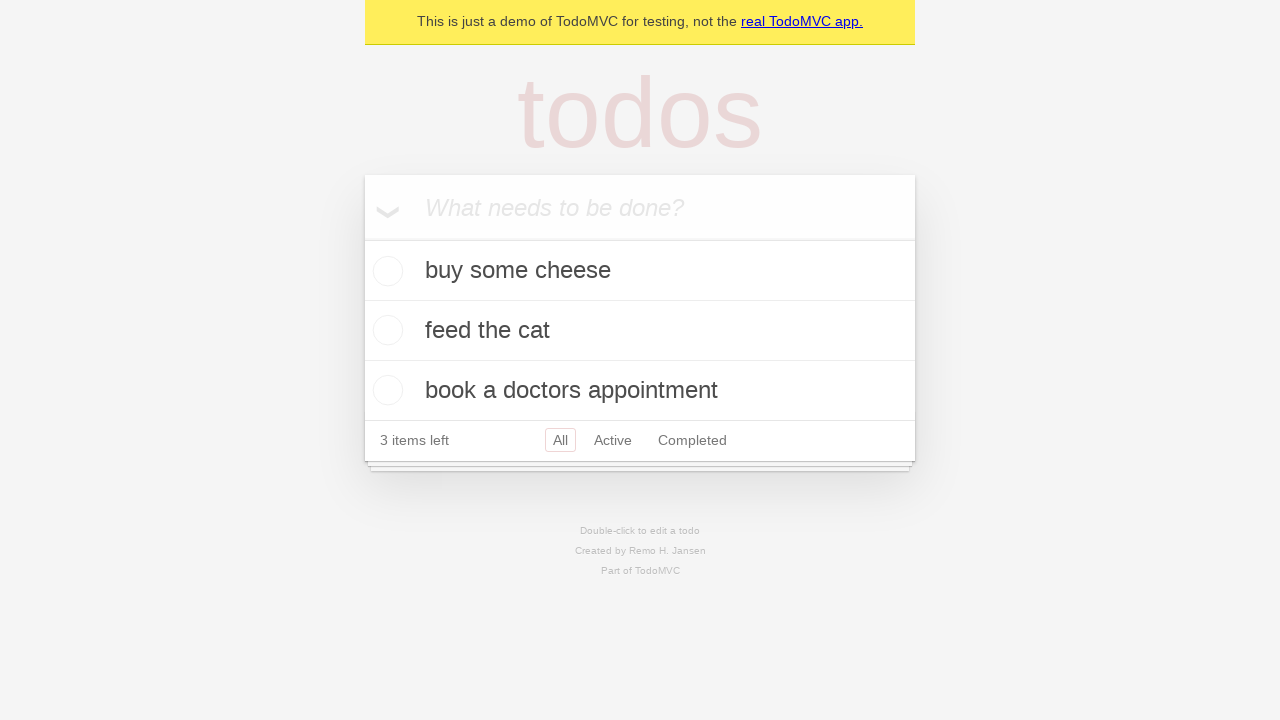

Checked the first todo item at (385, 271) on .todo-list li .toggle >> nth=0
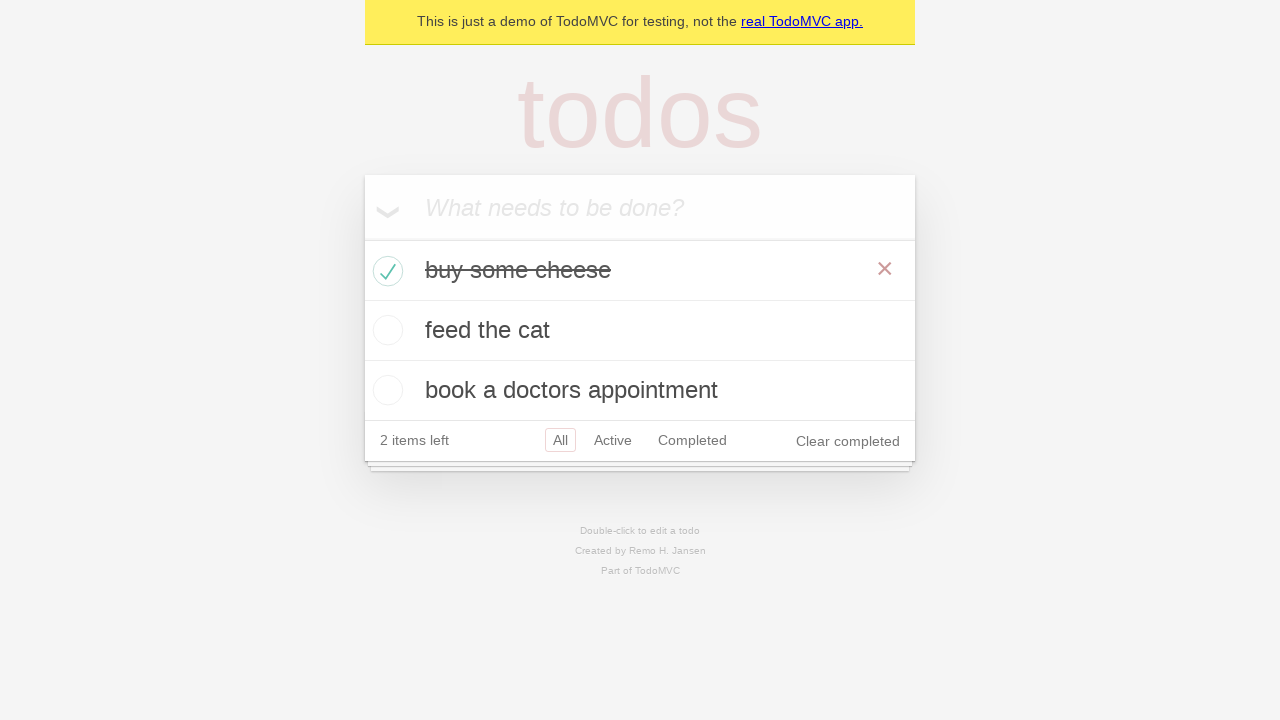

Clear completed button is now visible
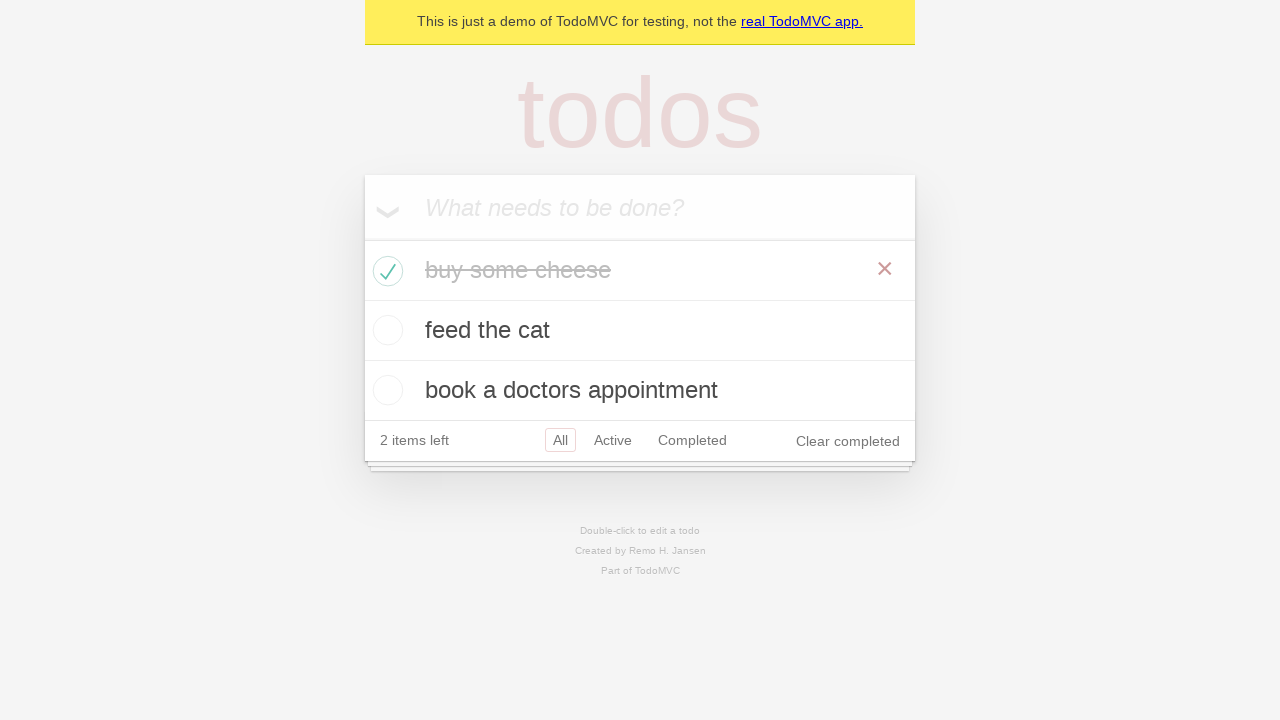

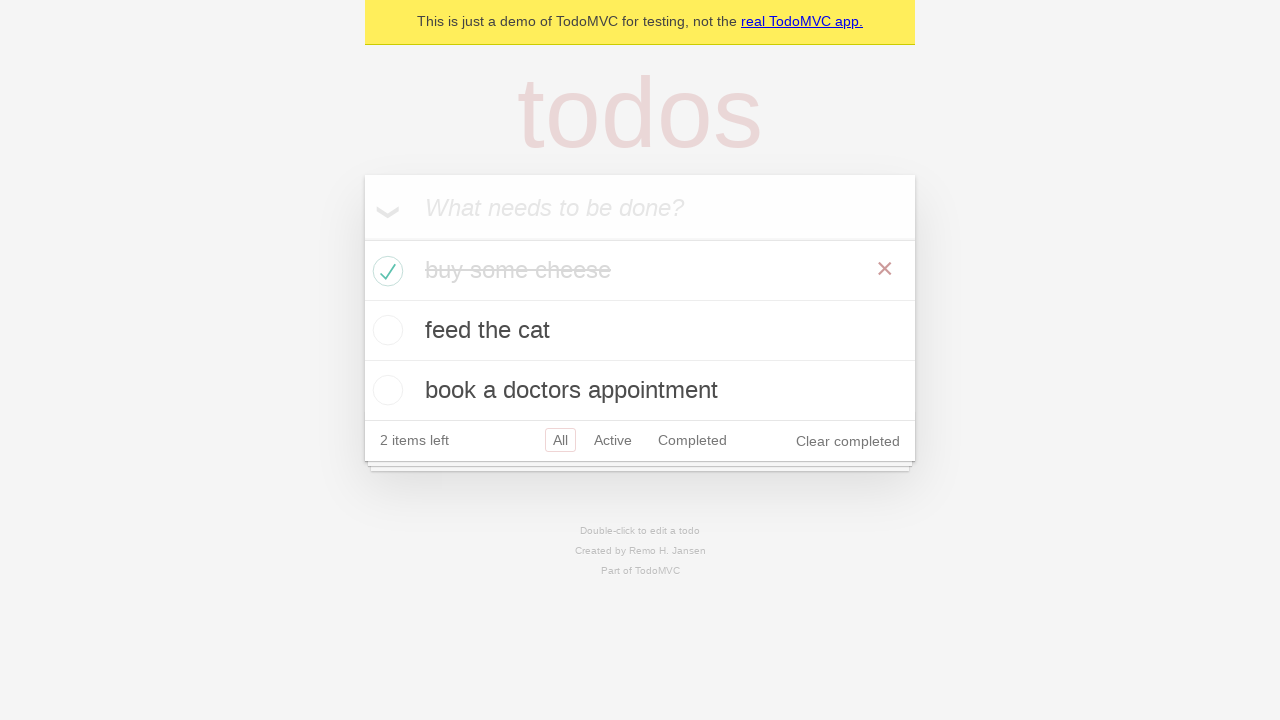